Tests the add and remove element functionality by clicking the "Add Element" button to create a new element, then clicking on the newly added element to remove it.

Starting URL: https://the-internet.herokuapp.com/add_remove_elements/

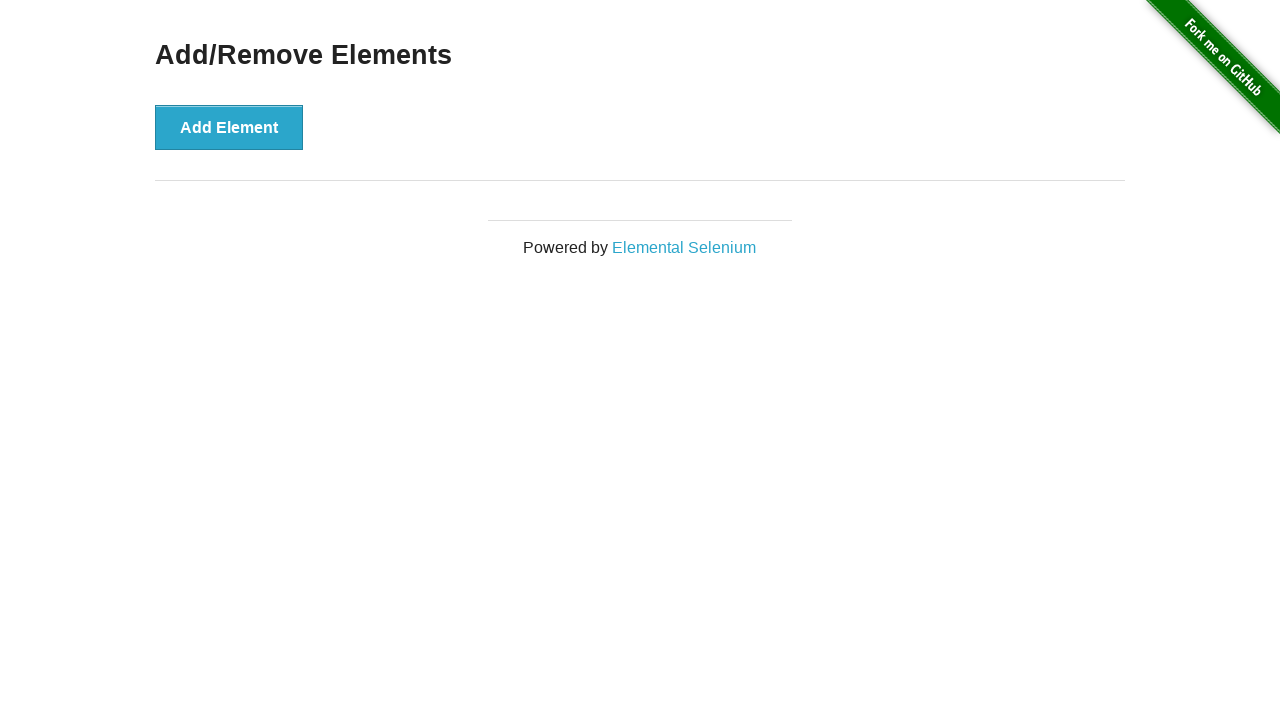

Clicked the Add Element button to create a new element at (229, 127) on [onclick*='addElement']
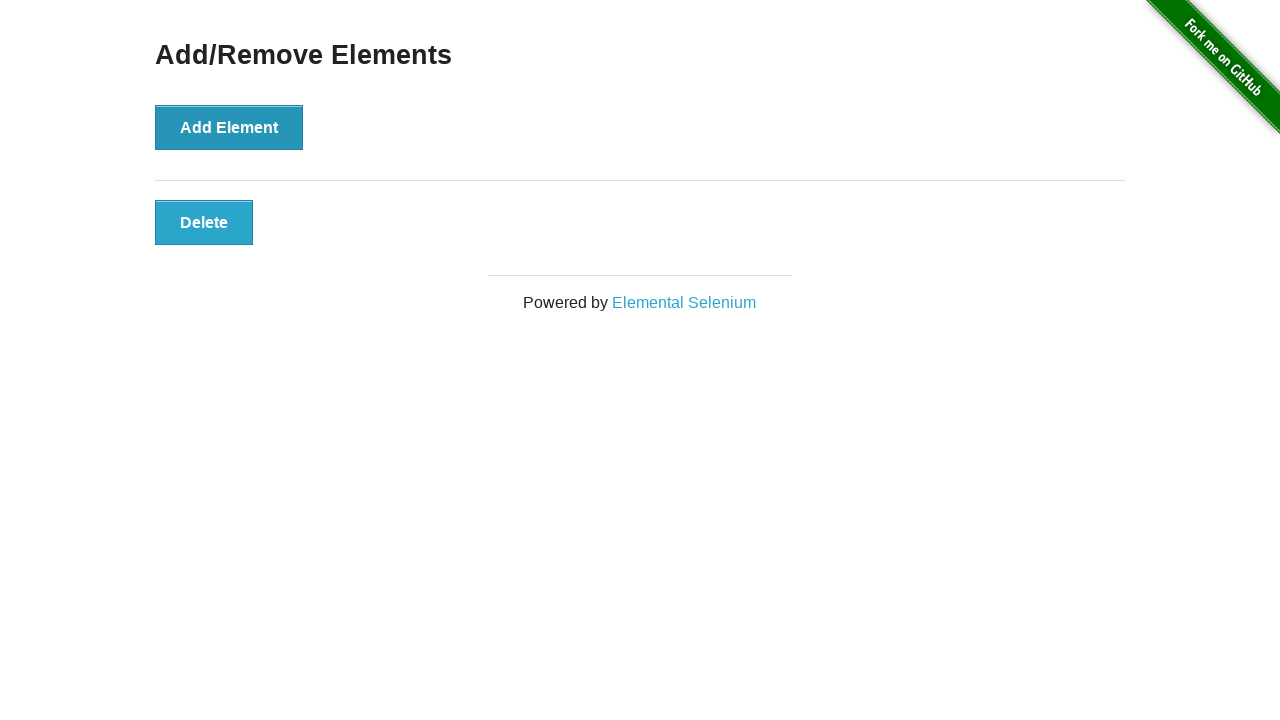

Clicked the newly added element to remove it at (204, 222) on .added-manually
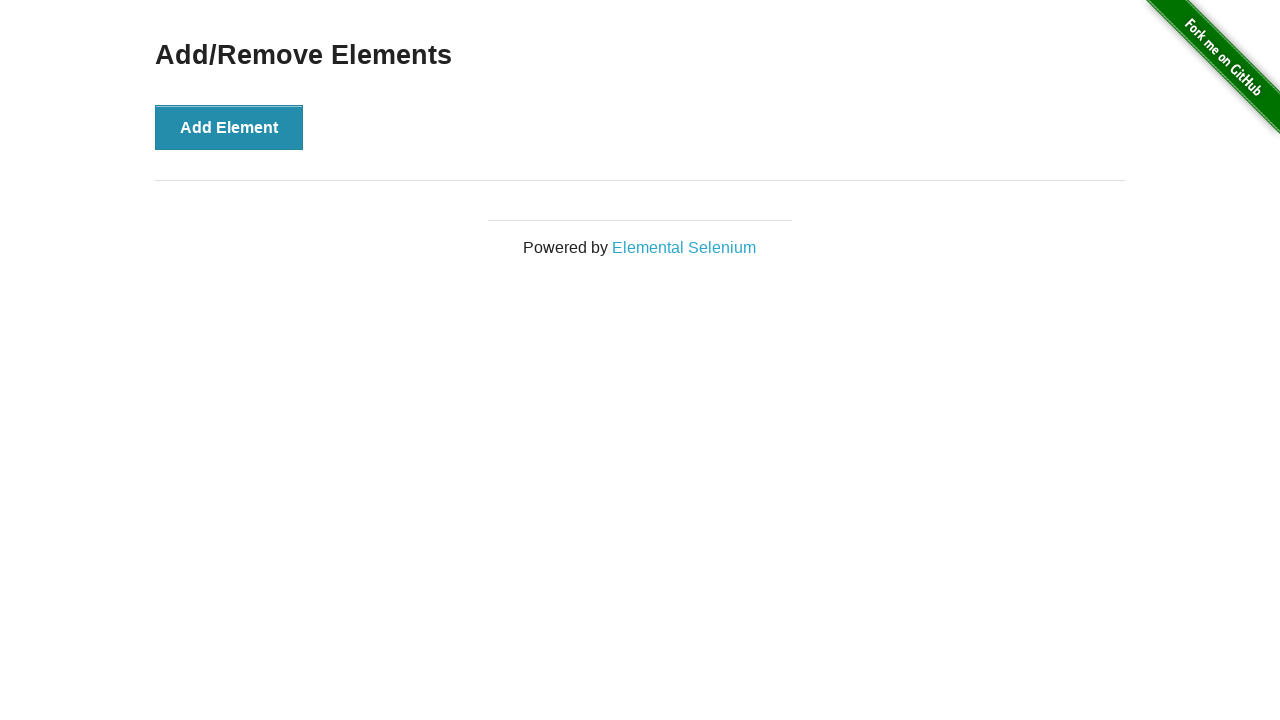

Verified that the added element has been removed and is no longer visible
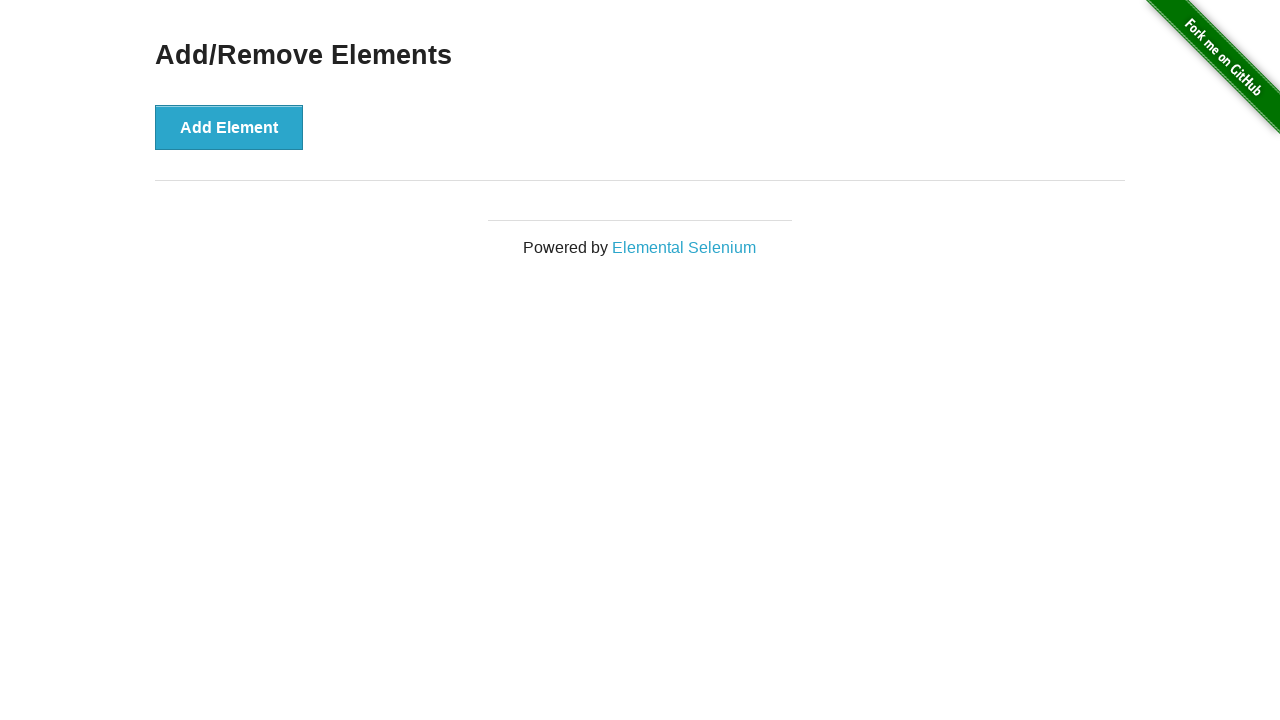

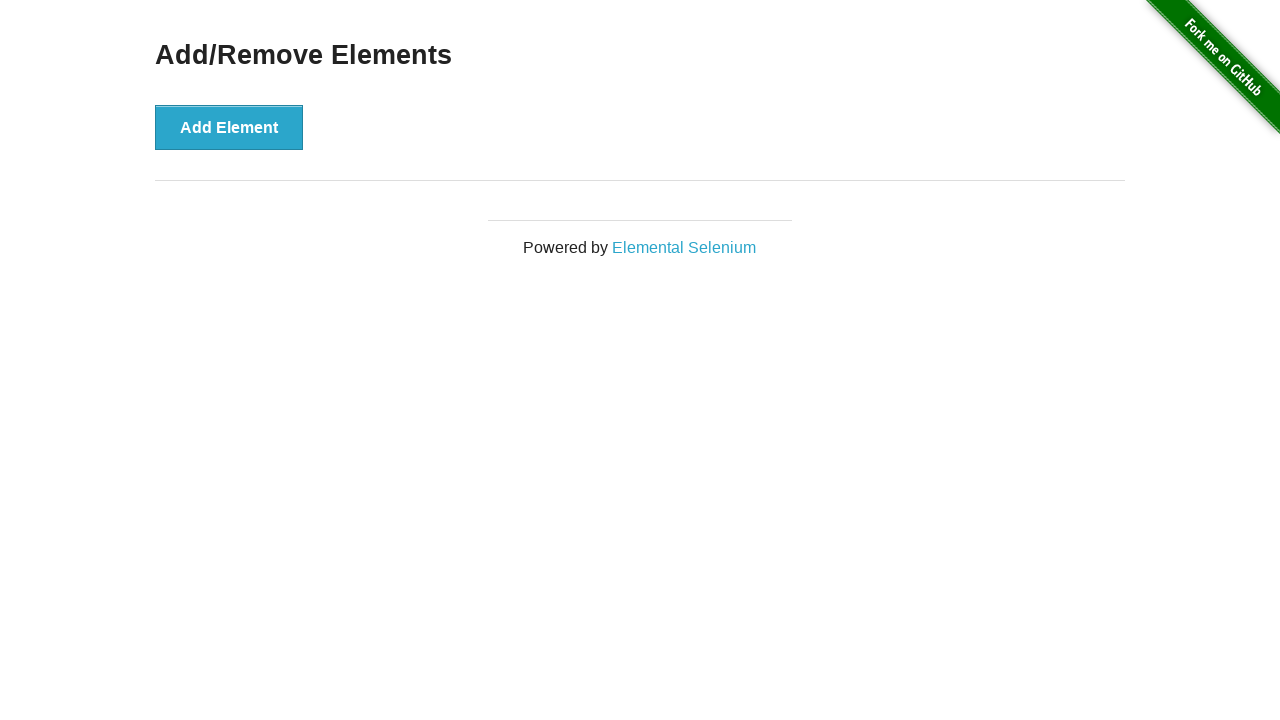